Tests the username input field by filling it with a test value and verifying the input

Starting URL: https://testpages.herokuapp.com/styled/basic-html-form-test.html

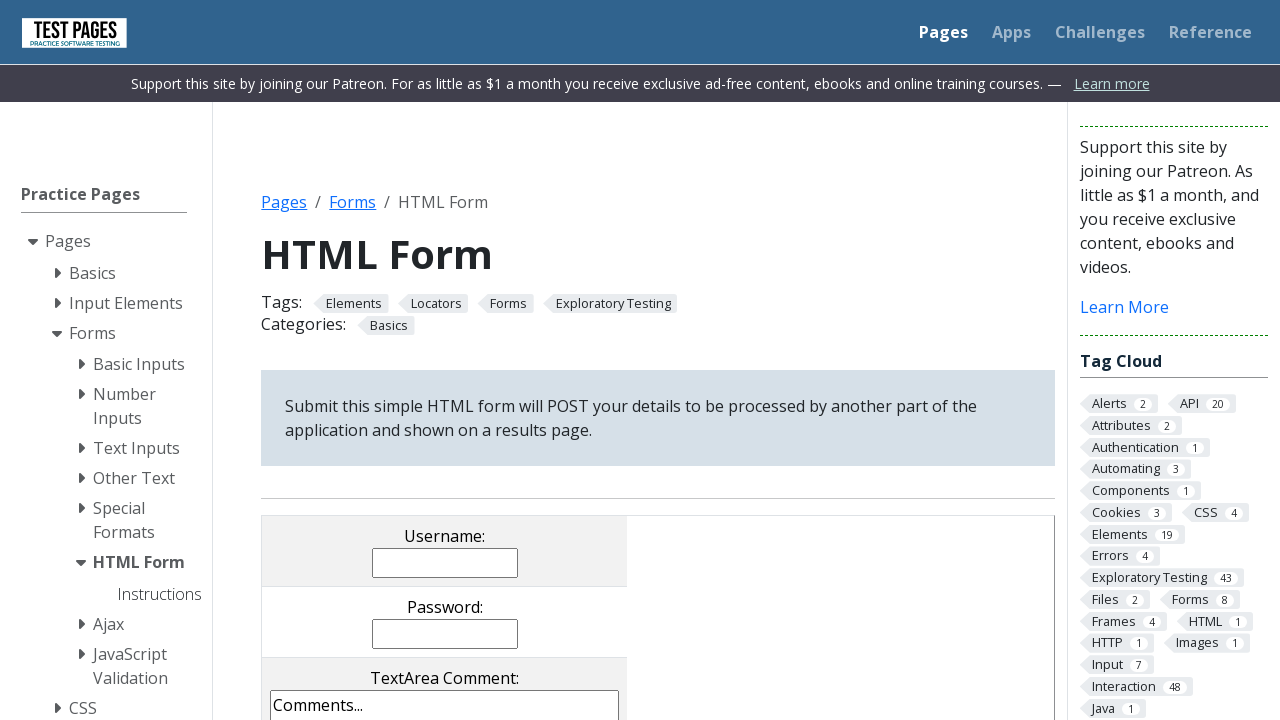

Located username input field
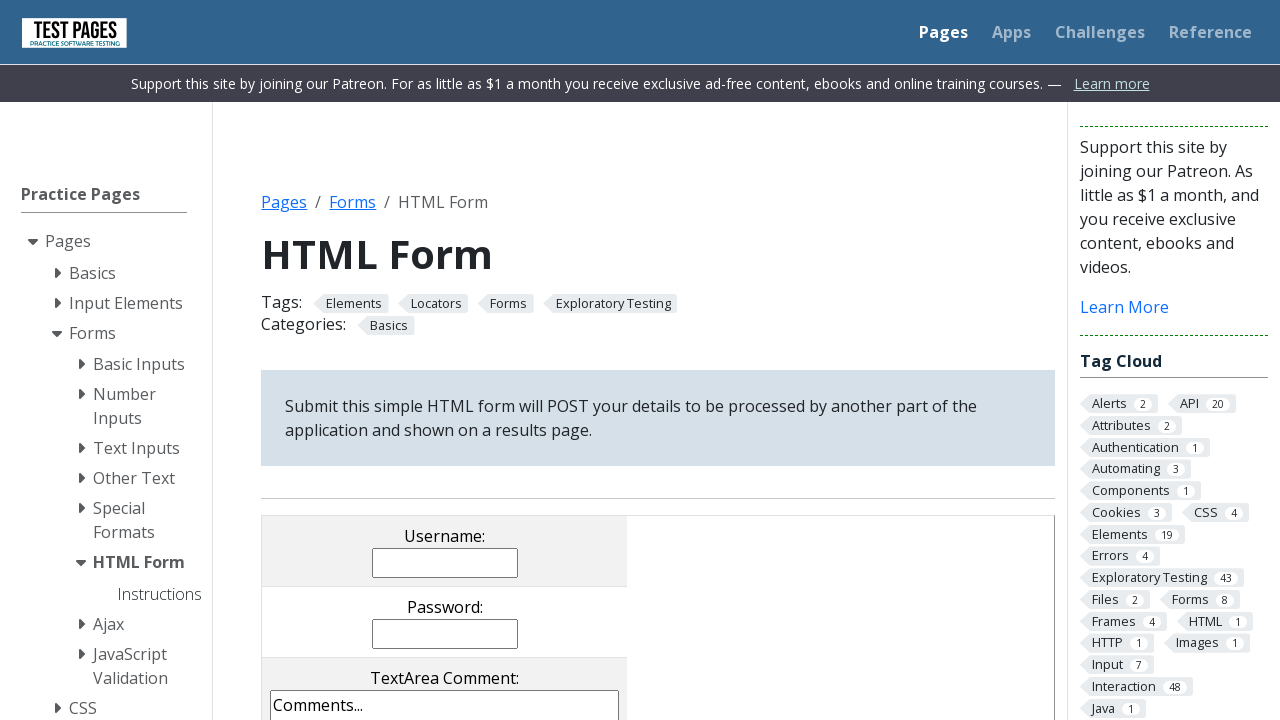

Filled username field with 'testUser' on xpath=//input[@name='username']
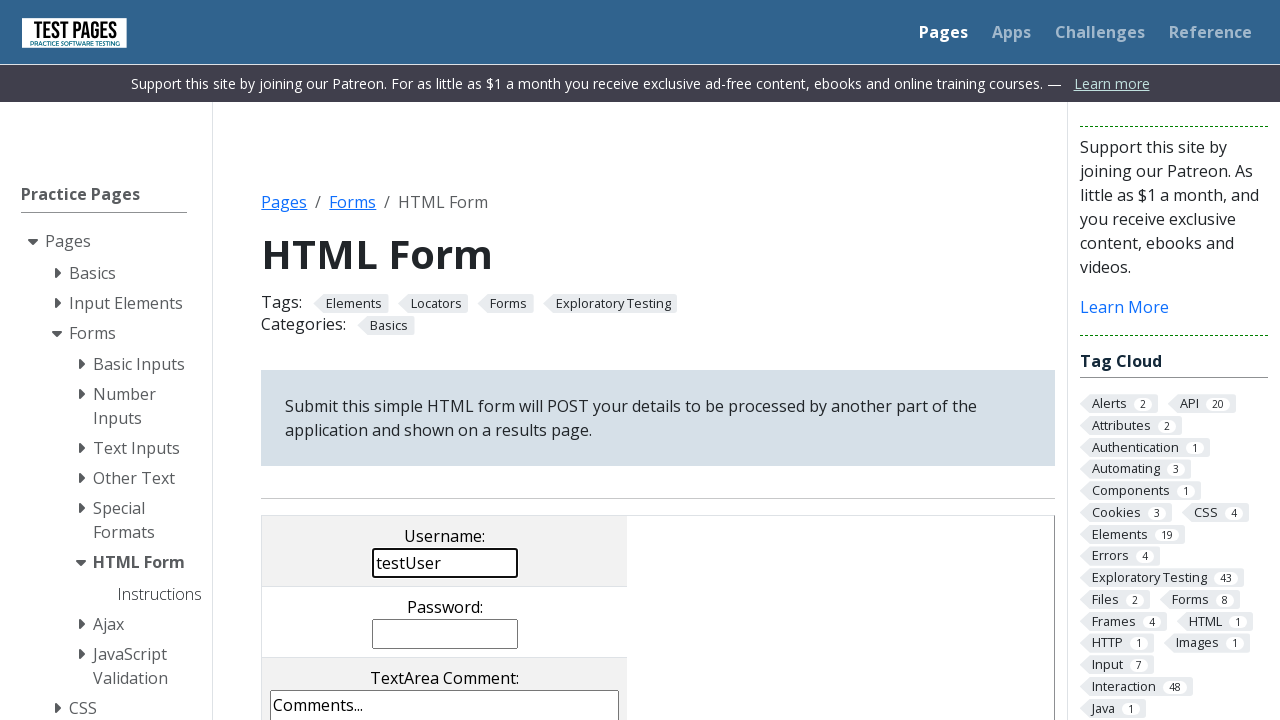

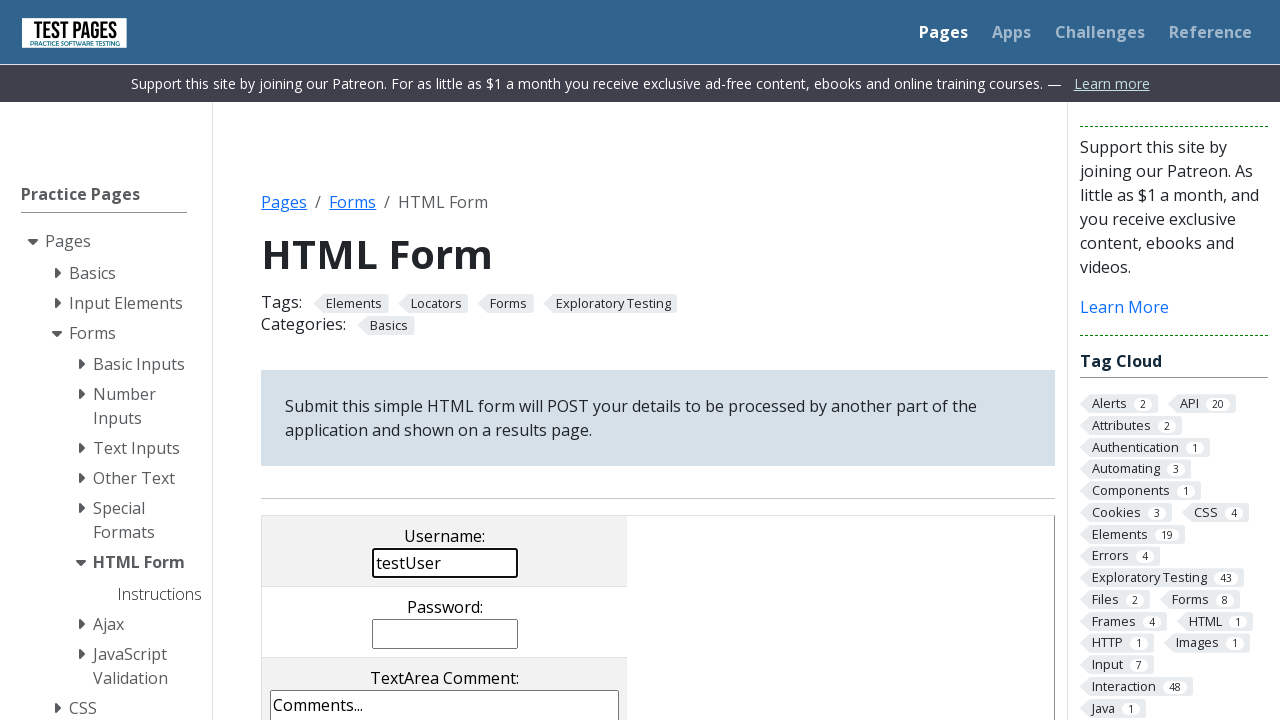